Finds products with price containing 72 and verifies the previous sibling element shows "Apple - 1 Kg"

Starting URL: https://rahulshettyacademy.com/seleniumPractise/#/

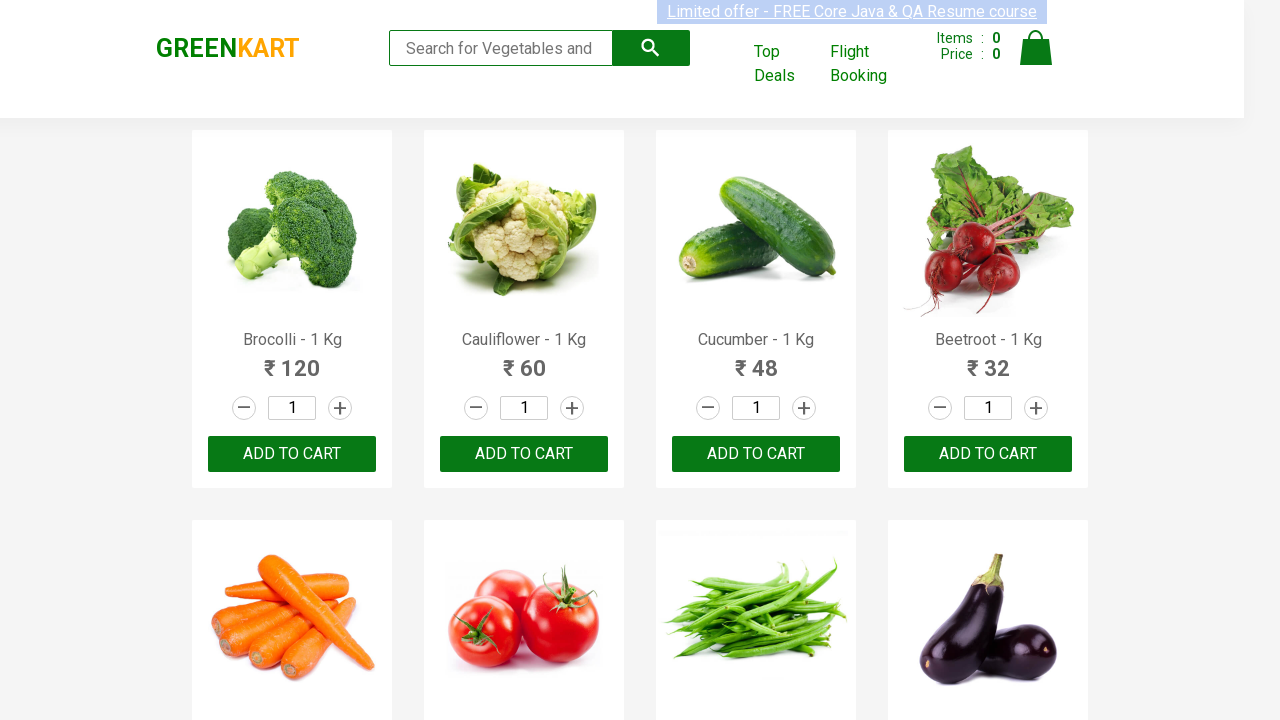

Waited for products to load on the page
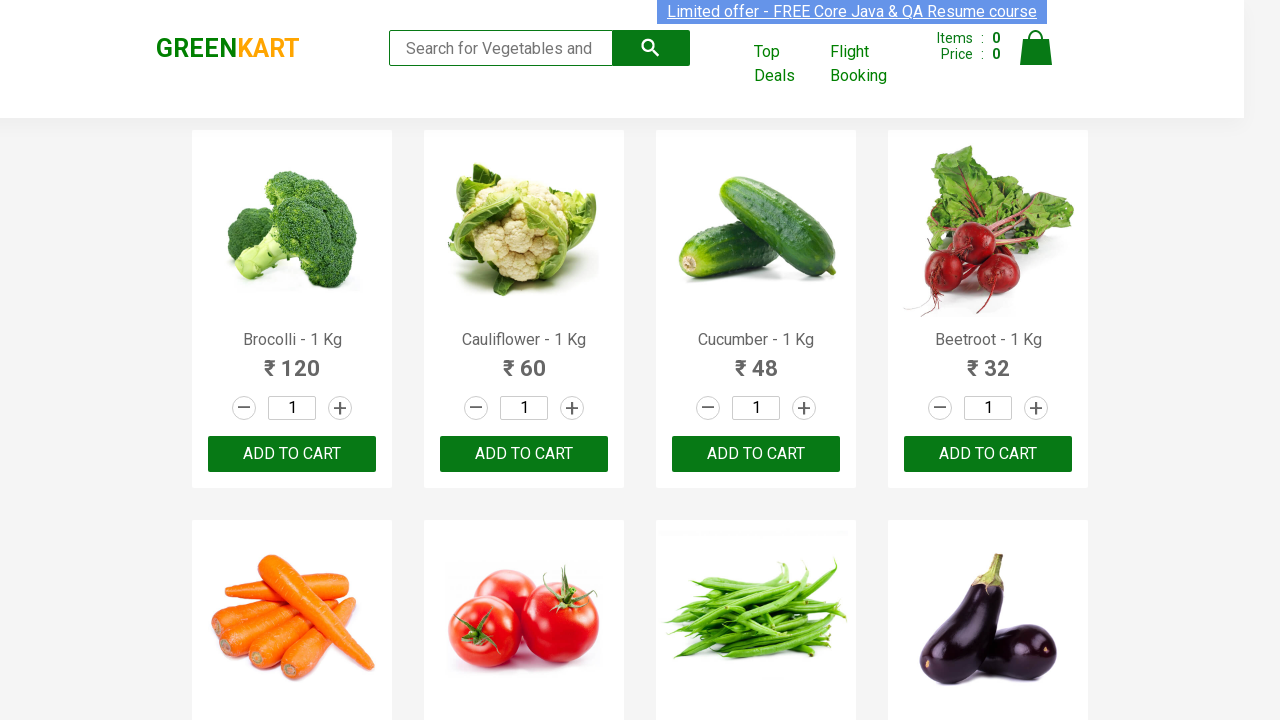

Located Apple - 1 Kg product element
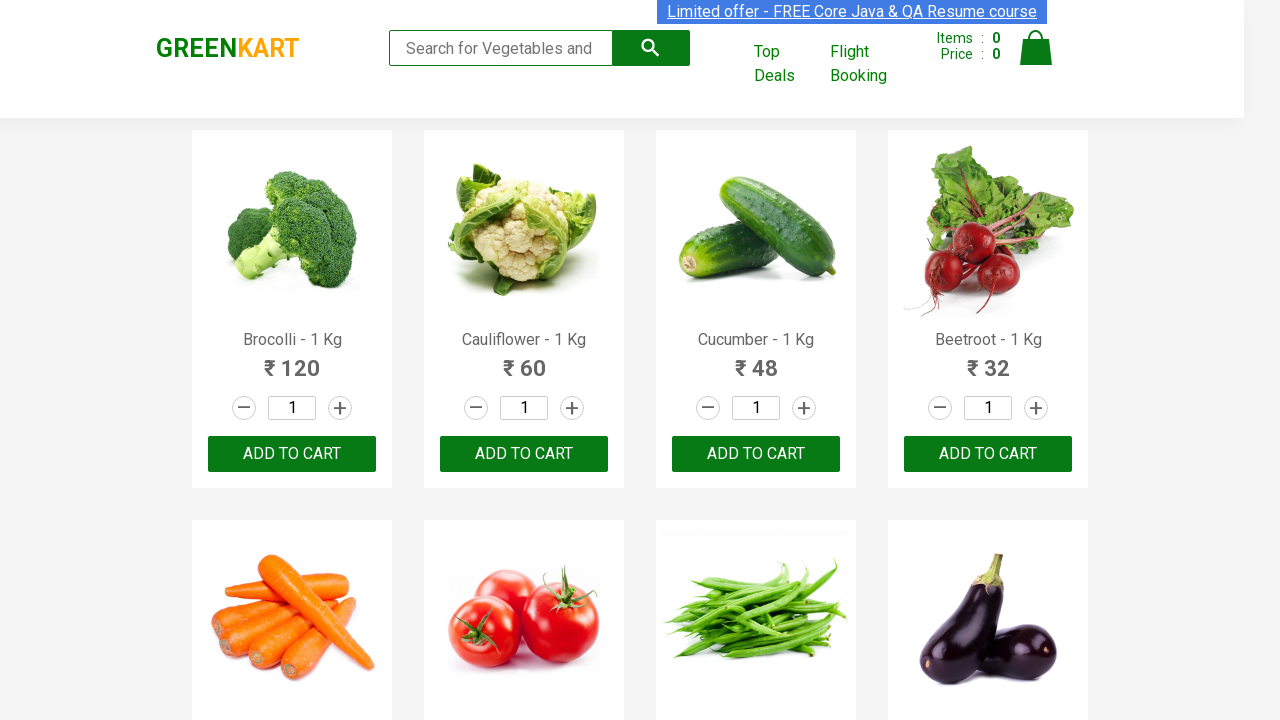

Verified that the product heading displays 'Apple - 1 Kg'
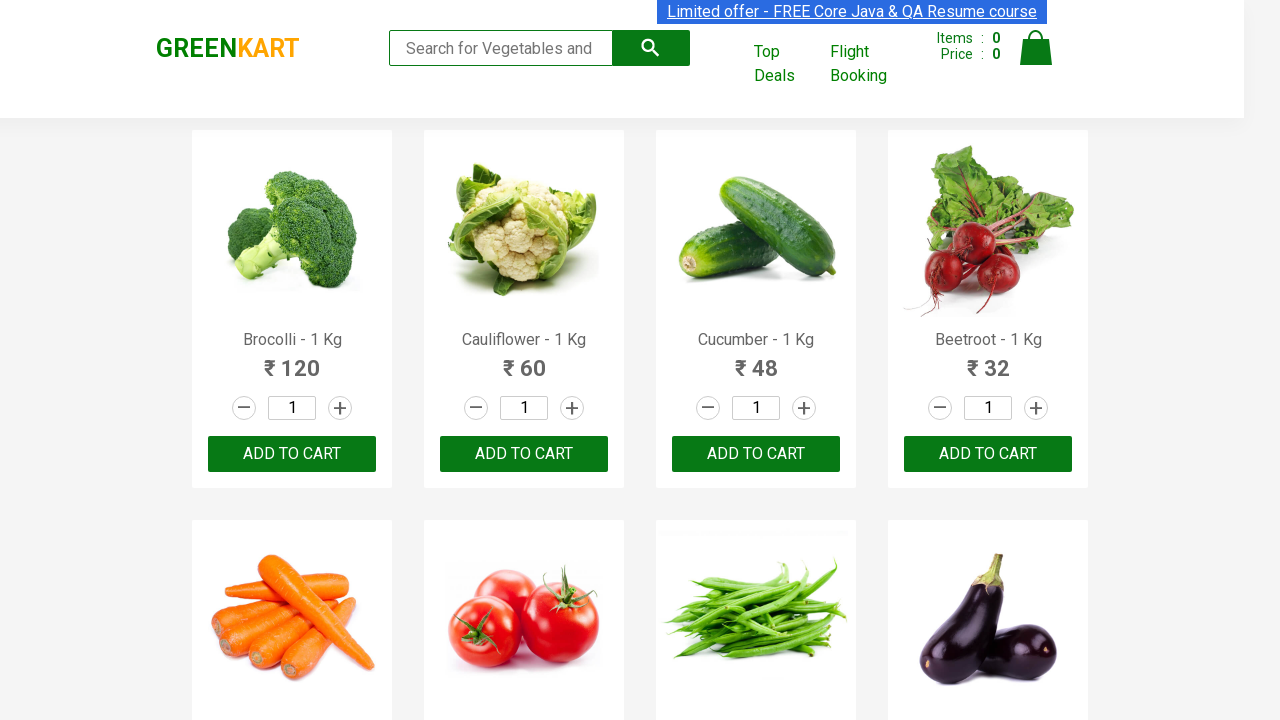

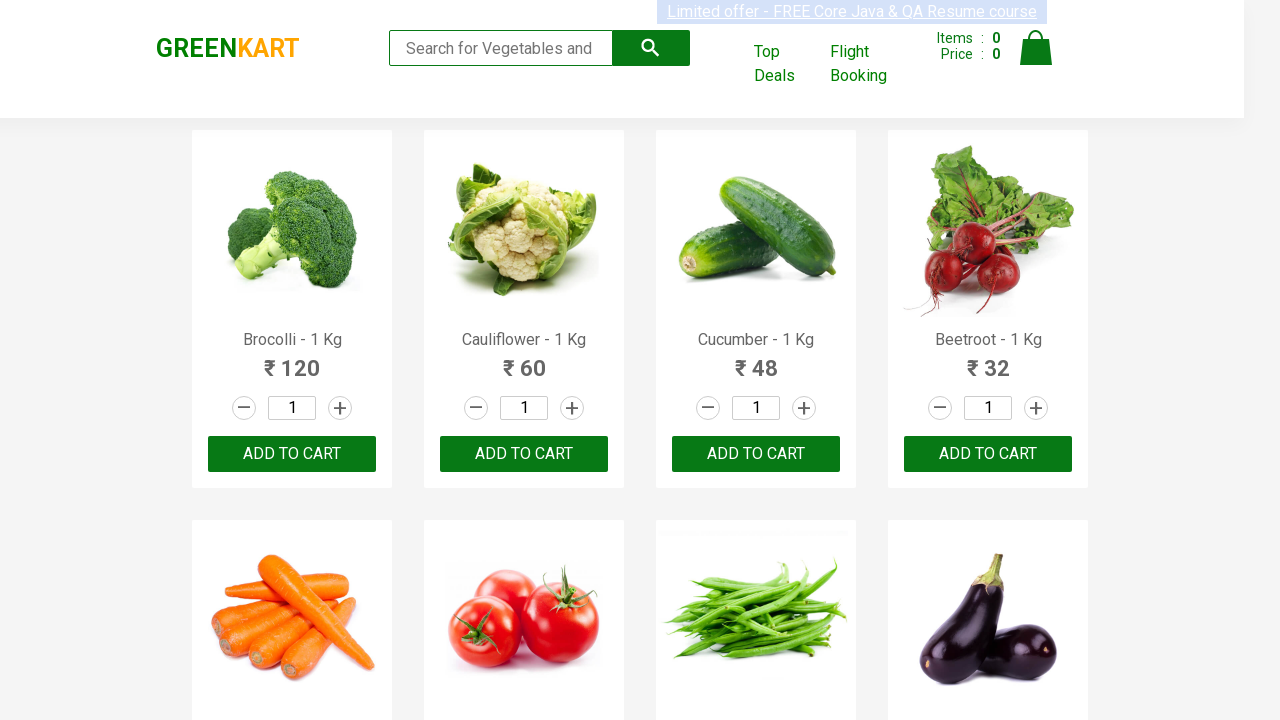